Tests double-click functionality on a button element on the DemoQA buttons page

Starting URL: https://demoqa.com/buttons

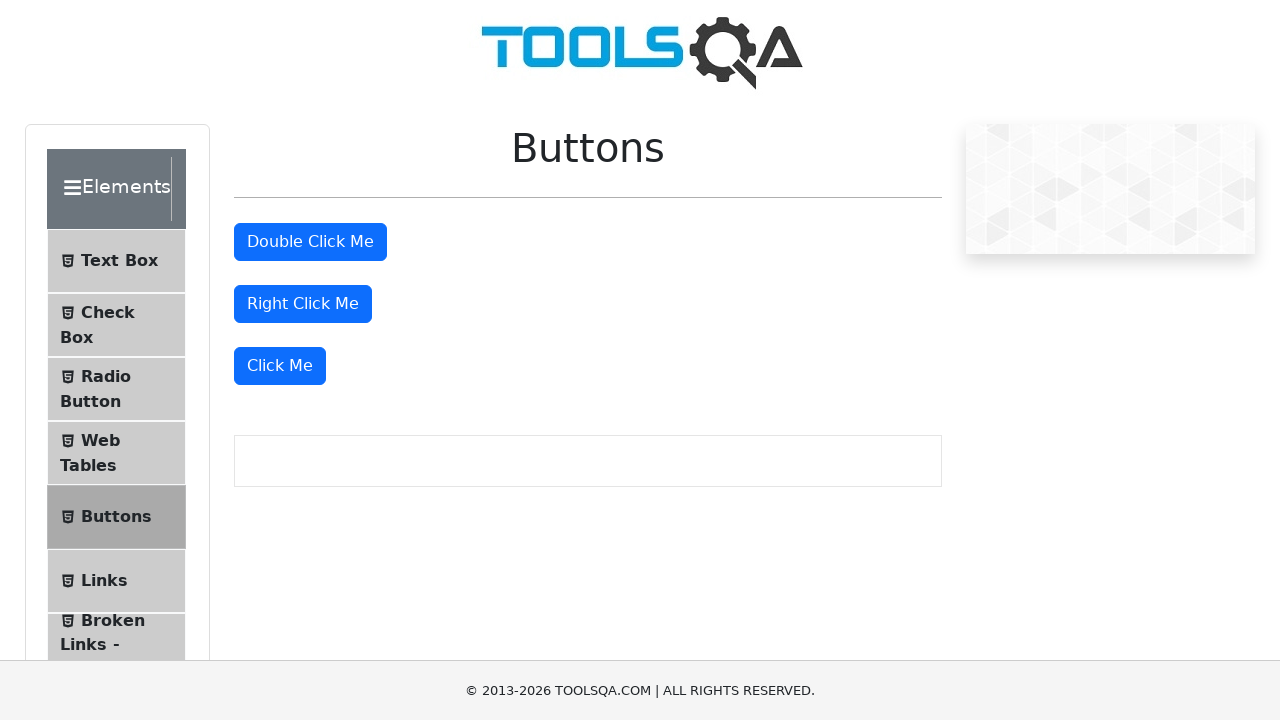

Navigated to DemoQA buttons page
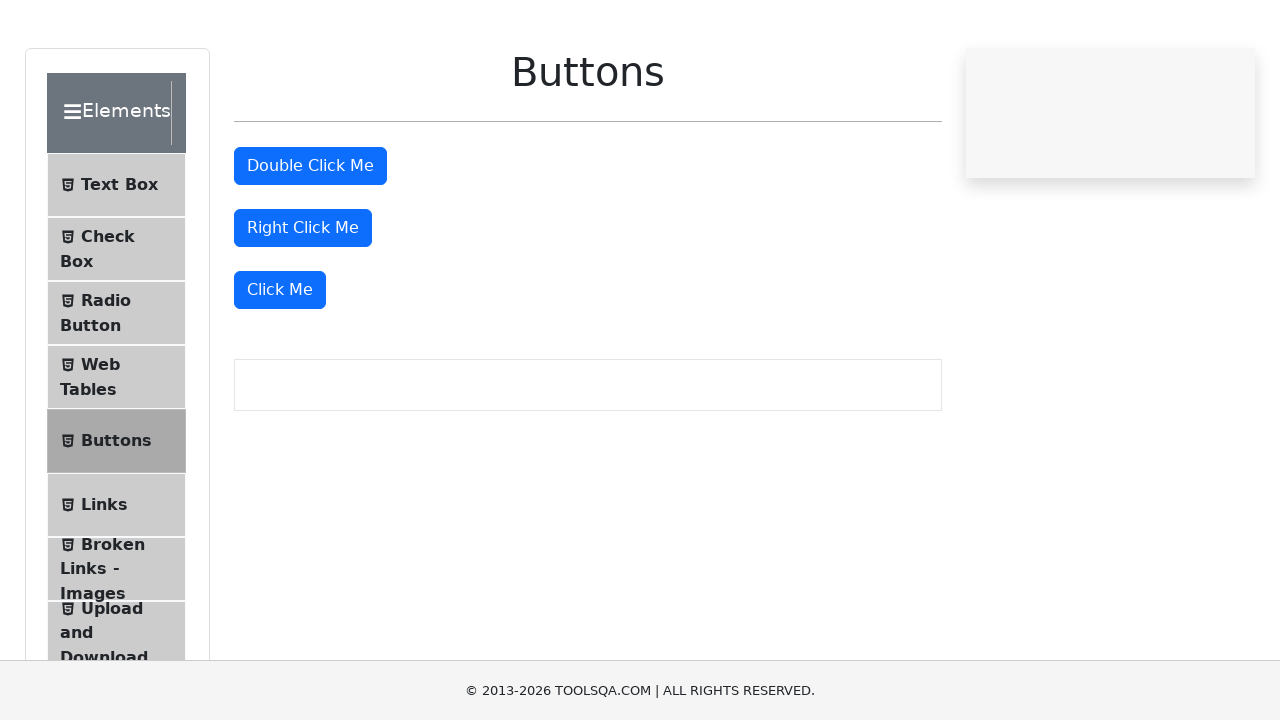

Located the double-click button element
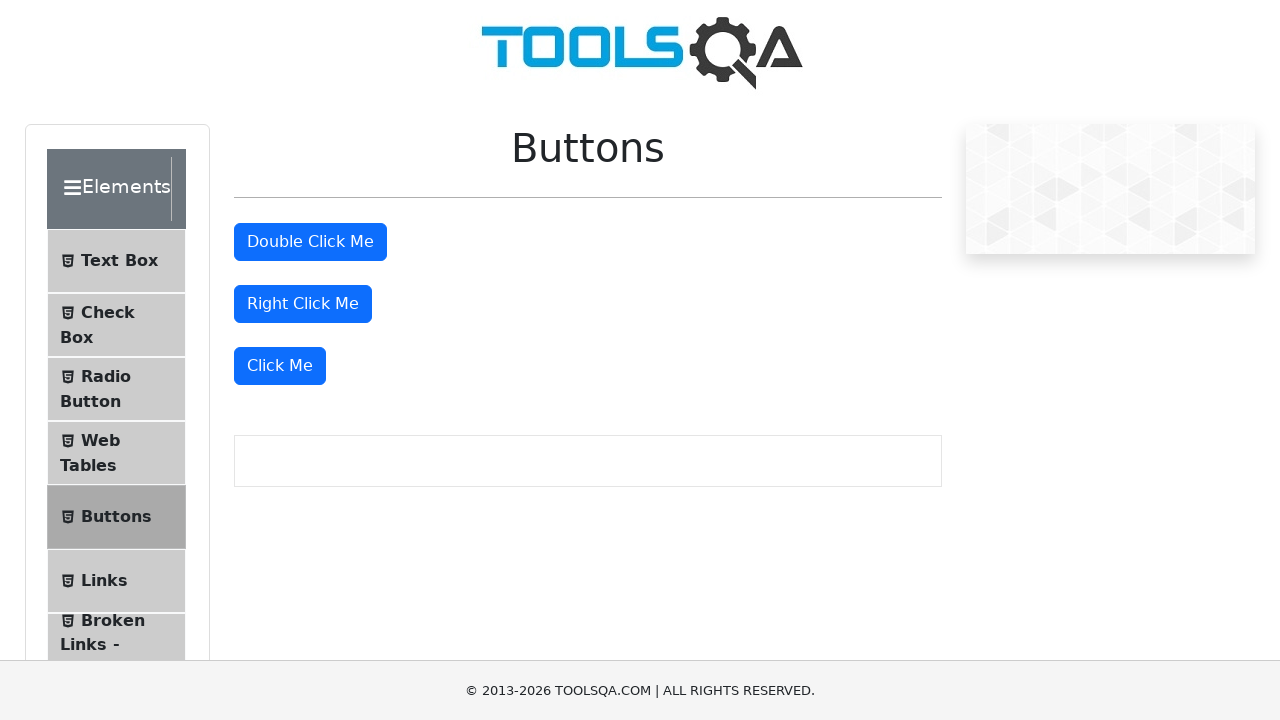

Performed double-click action on the button at (310, 242) on button#doubleClickBtn
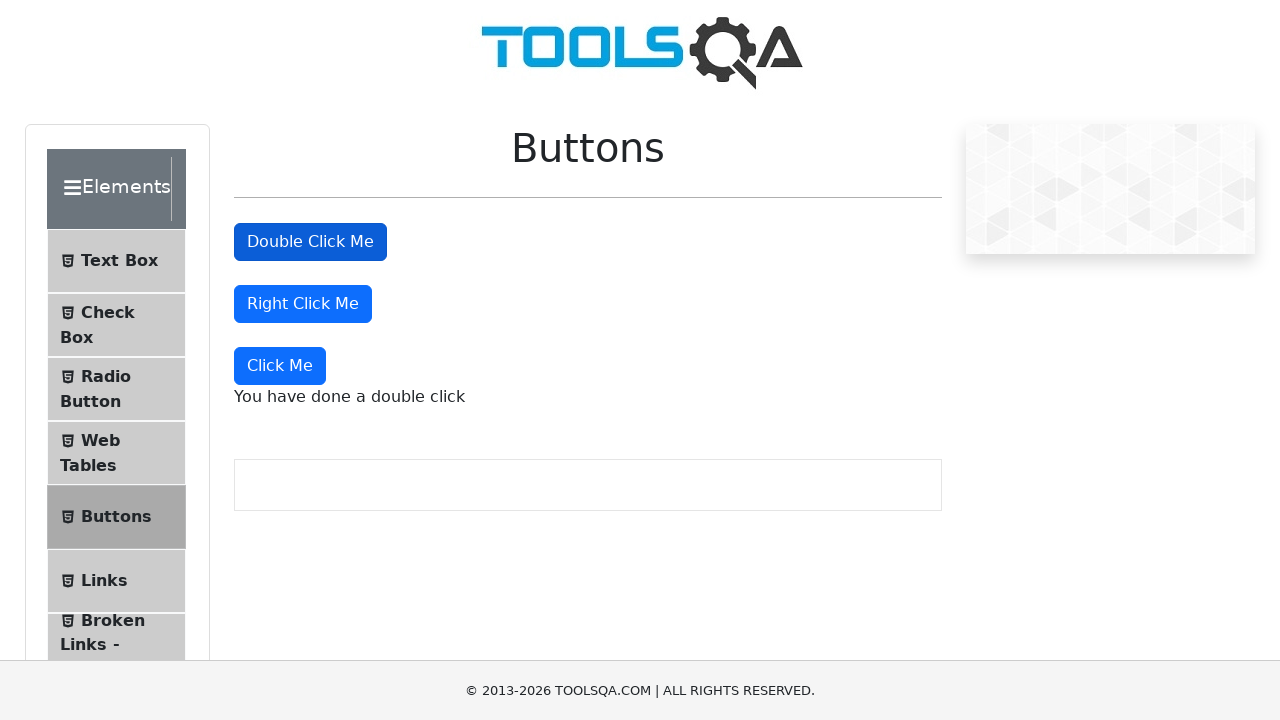

Waited 2 seconds to observe double-click result
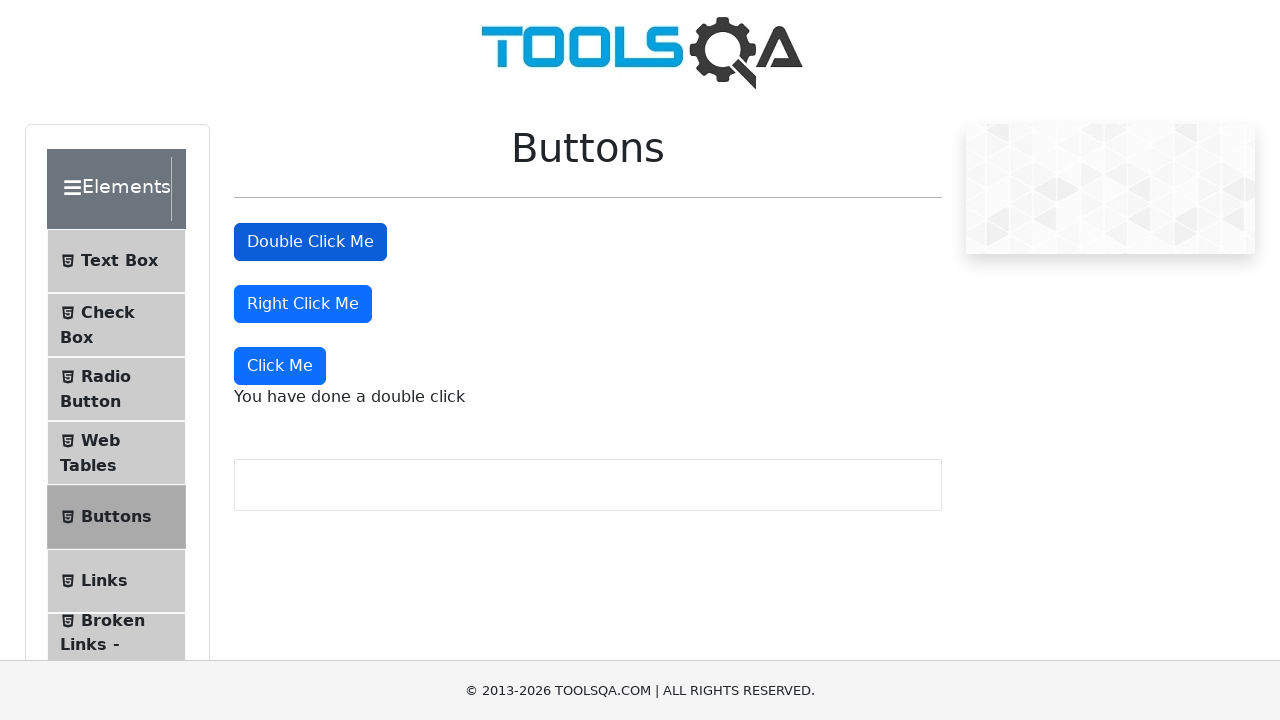

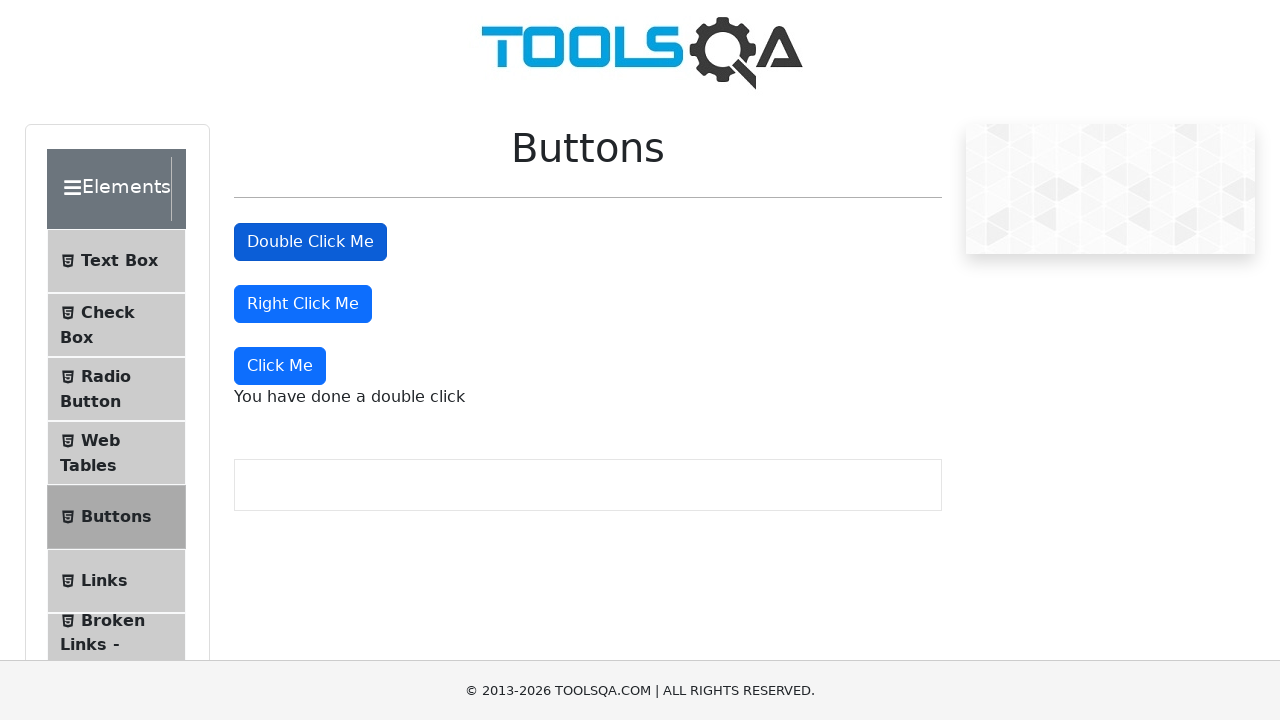